Tests child window handling by clicking a document link, extracting text from the new page, parsing a domain name from it, and filling it into a username field on the original page.

Starting URL: https://rahulshettyacademy.com/loginpagePractise/

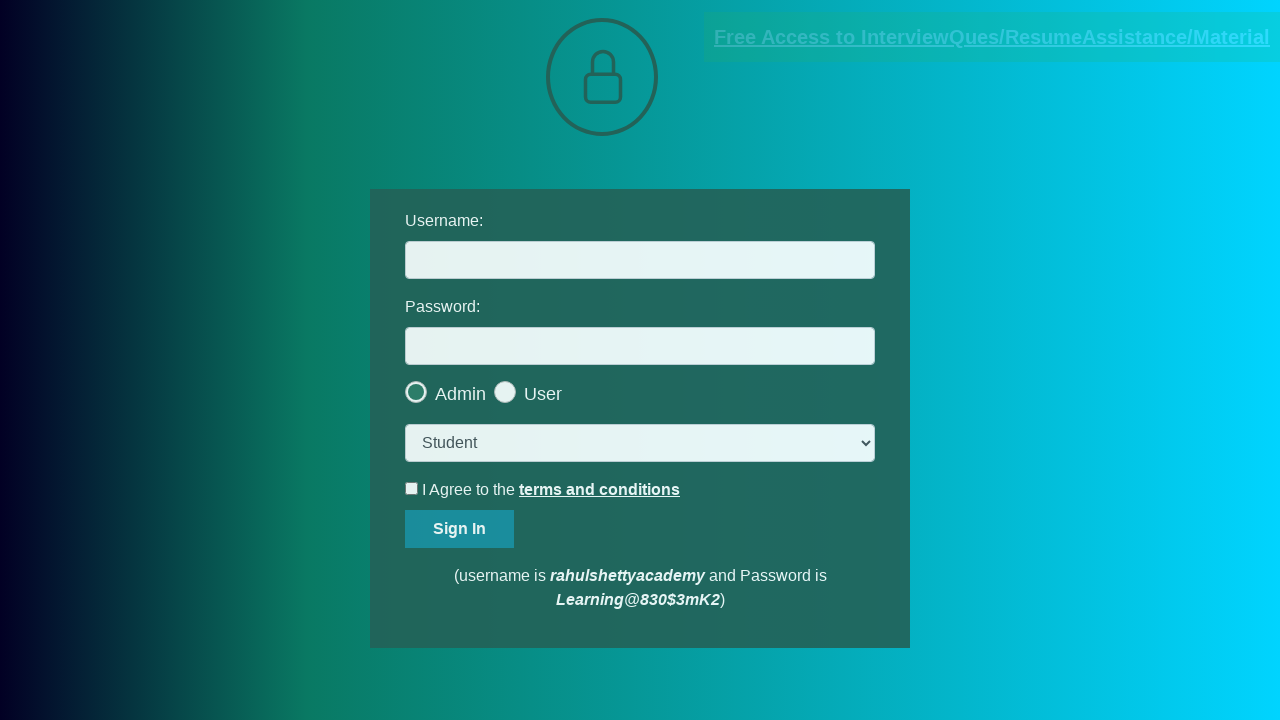

Clicked document link and new page opened at (992, 37) on [href*='documents-request']
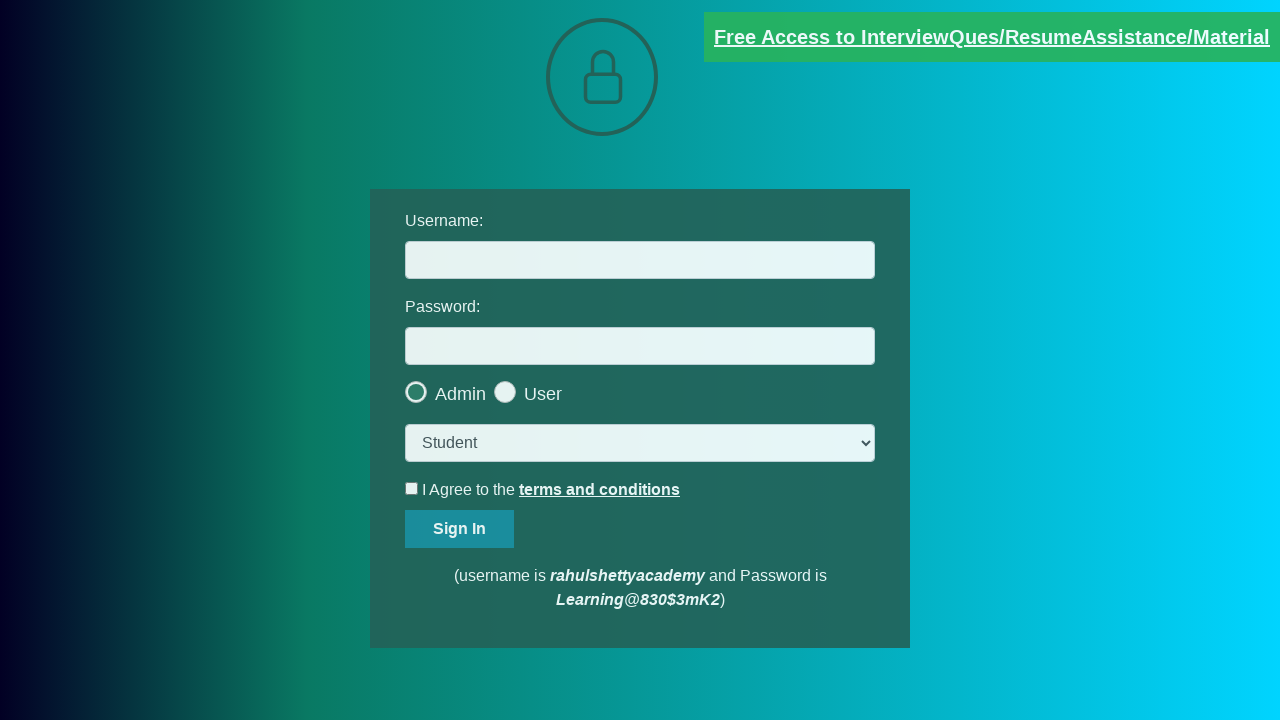

Captured new page/tab from context
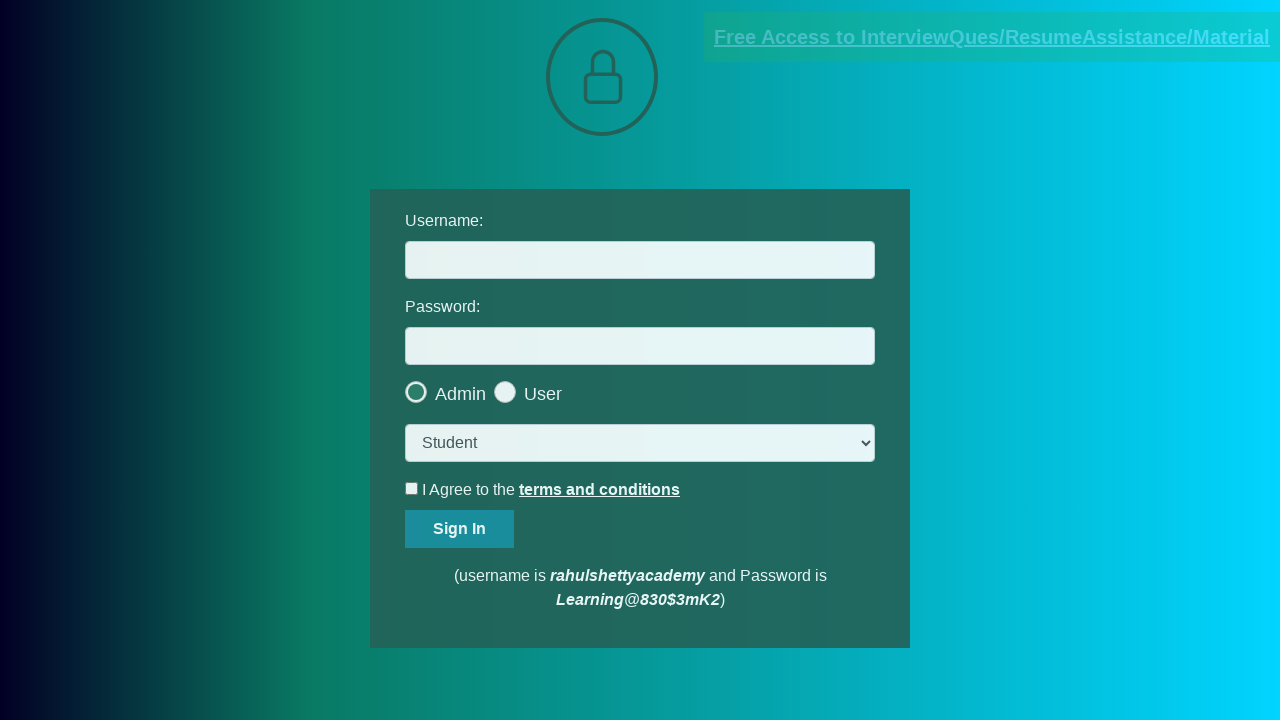

New page loaded completely
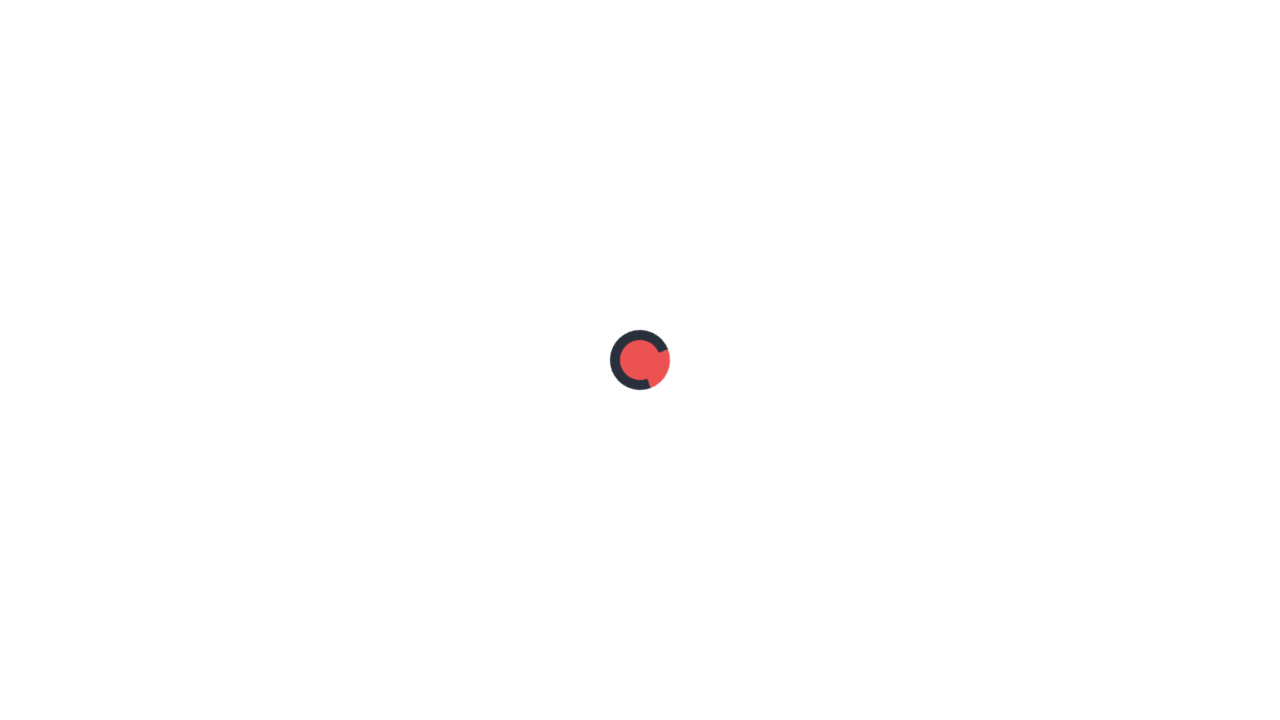

Extracted text content from red element
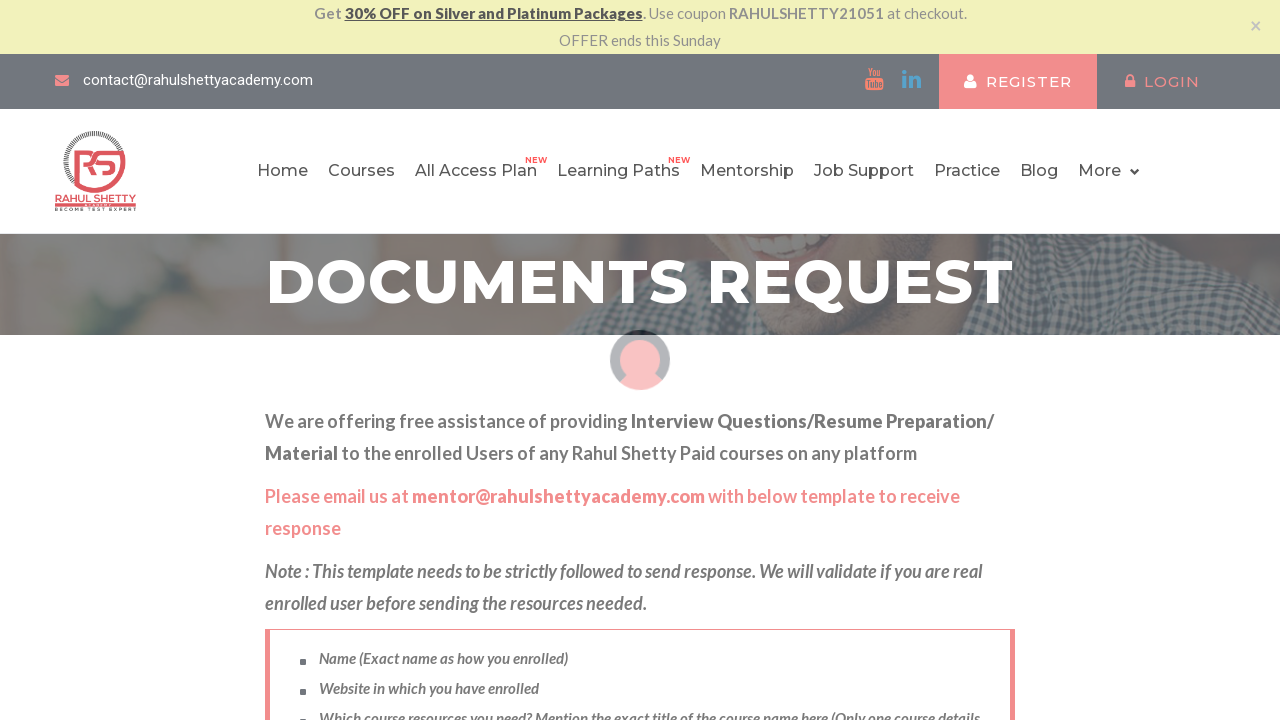

Split email text by '@' symbol
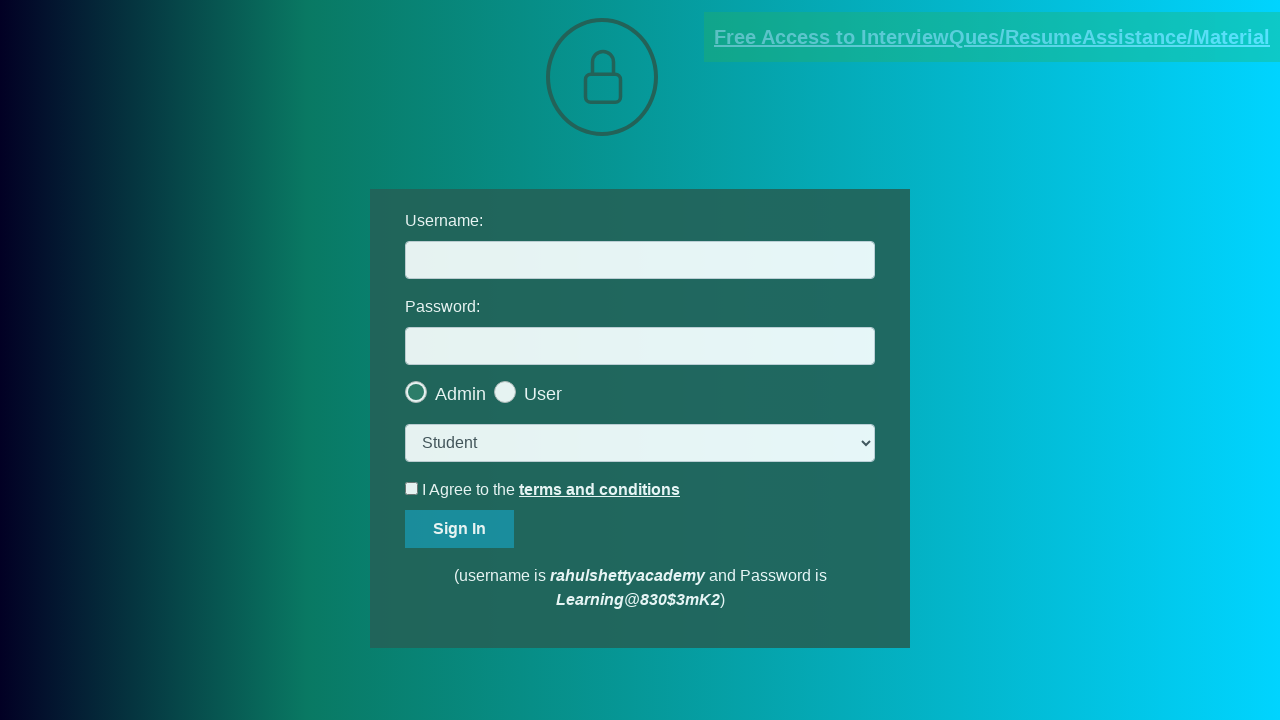

Parsed domain name: rahulshettyacademy.com
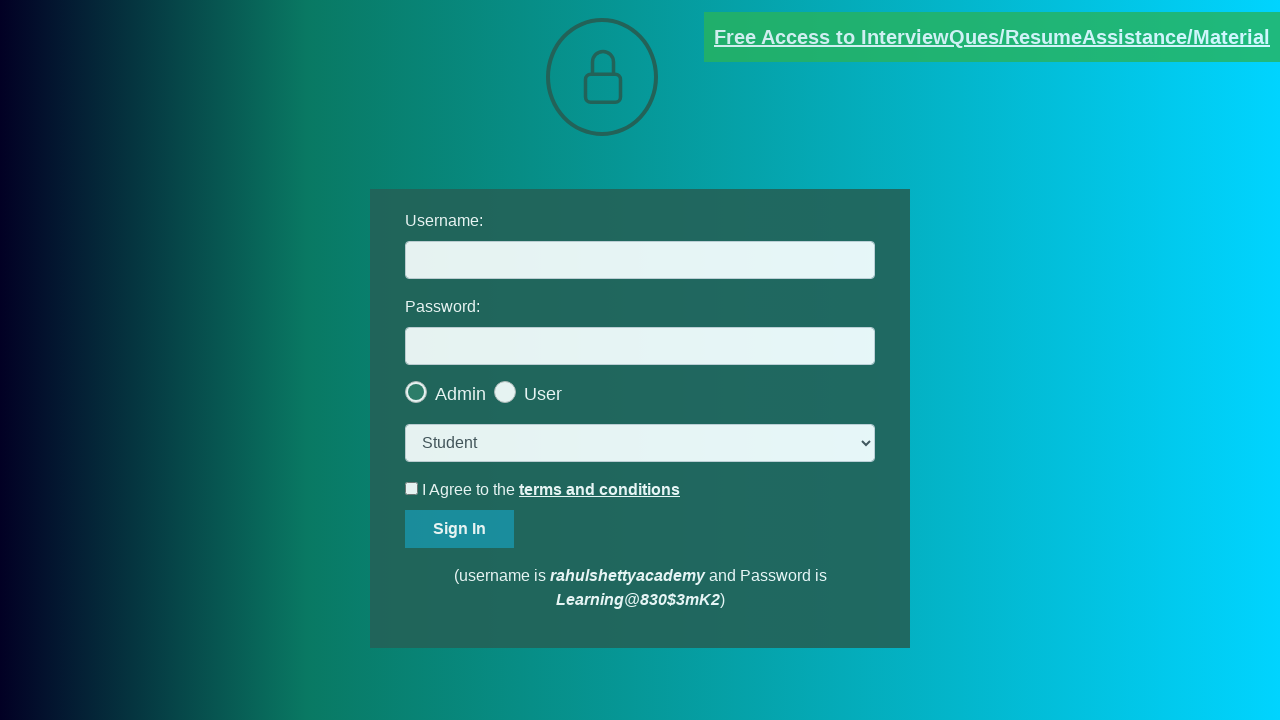

Filled username field with domain name: rahulshettyacademy.com on #username
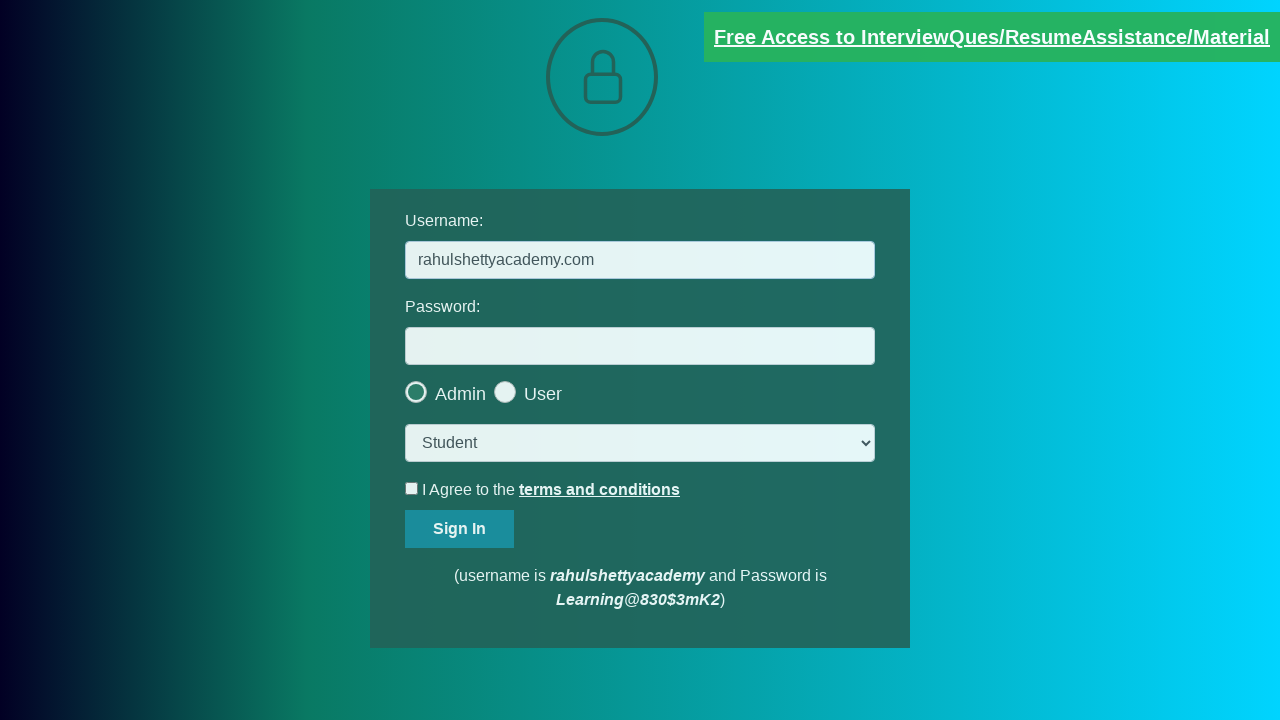

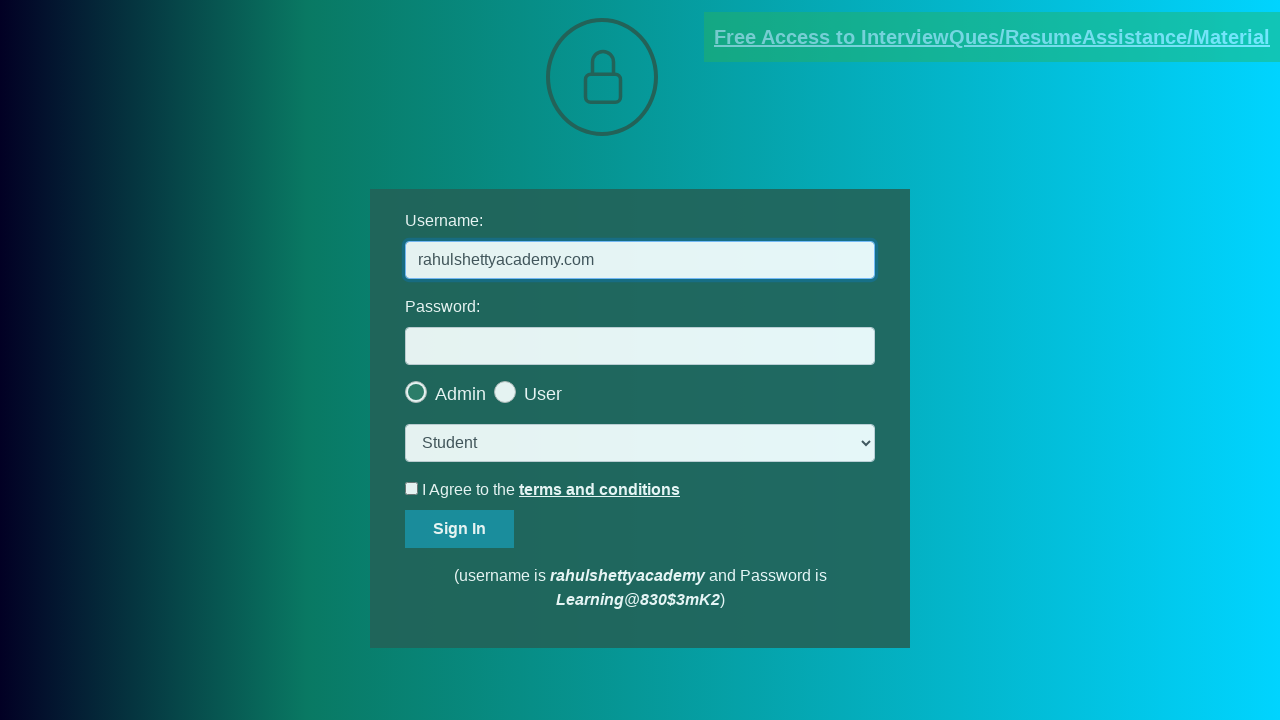